Tests table sorting by clicking the Email column header and verifying the values are sorted in ascending order

Starting URL: http://the-internet.herokuapp.com/tables

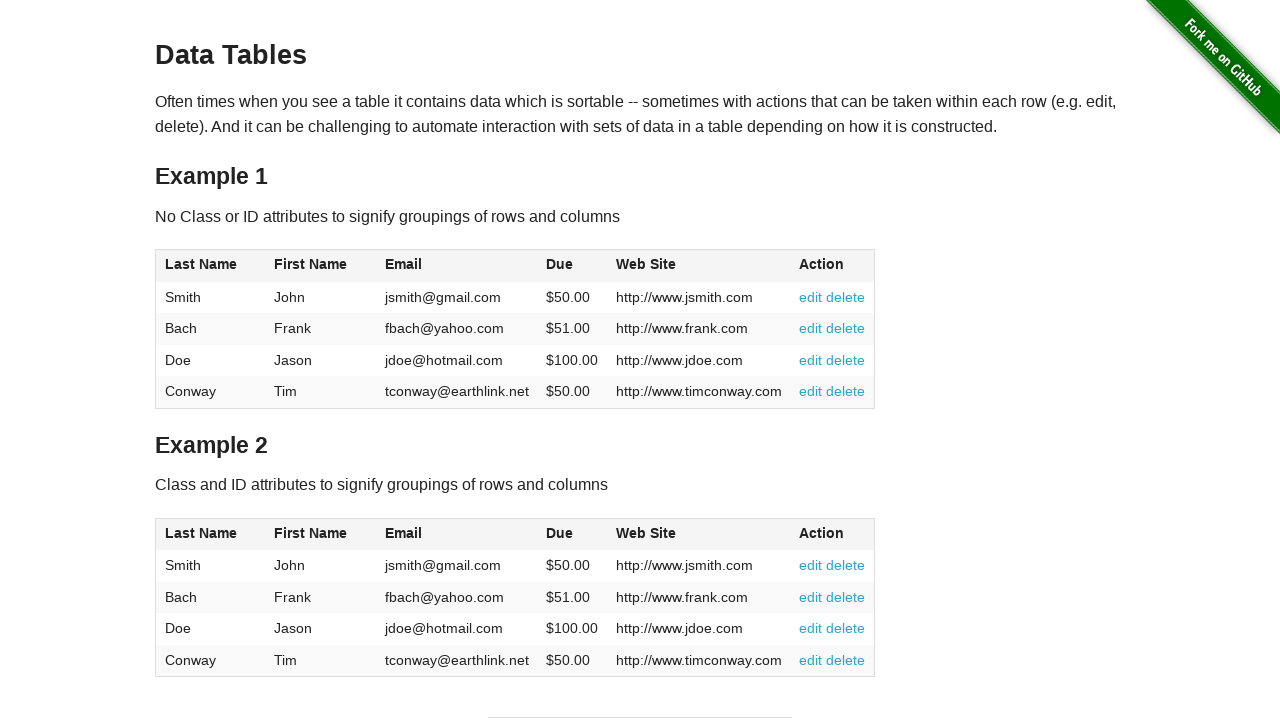

Clicked Email column header to sort table at (457, 266) on #table1 thead tr th:nth-of-type(3)
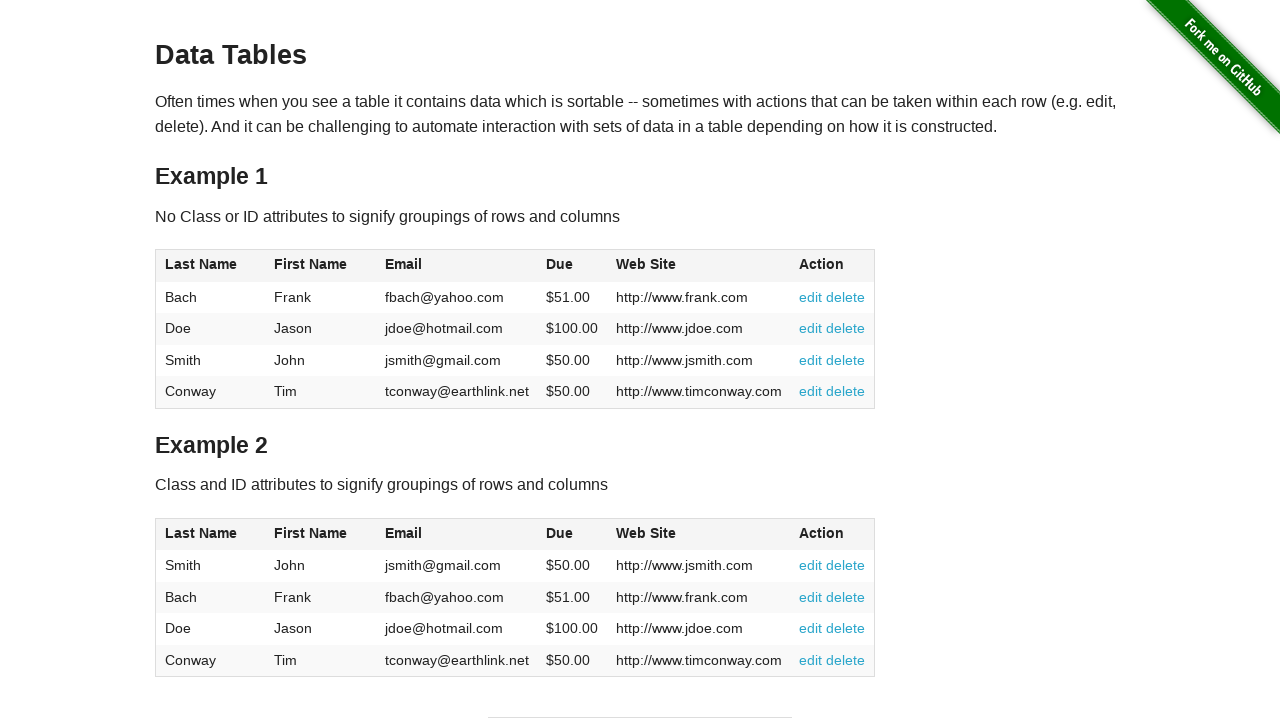

Verified table data is present after sorting by Email column
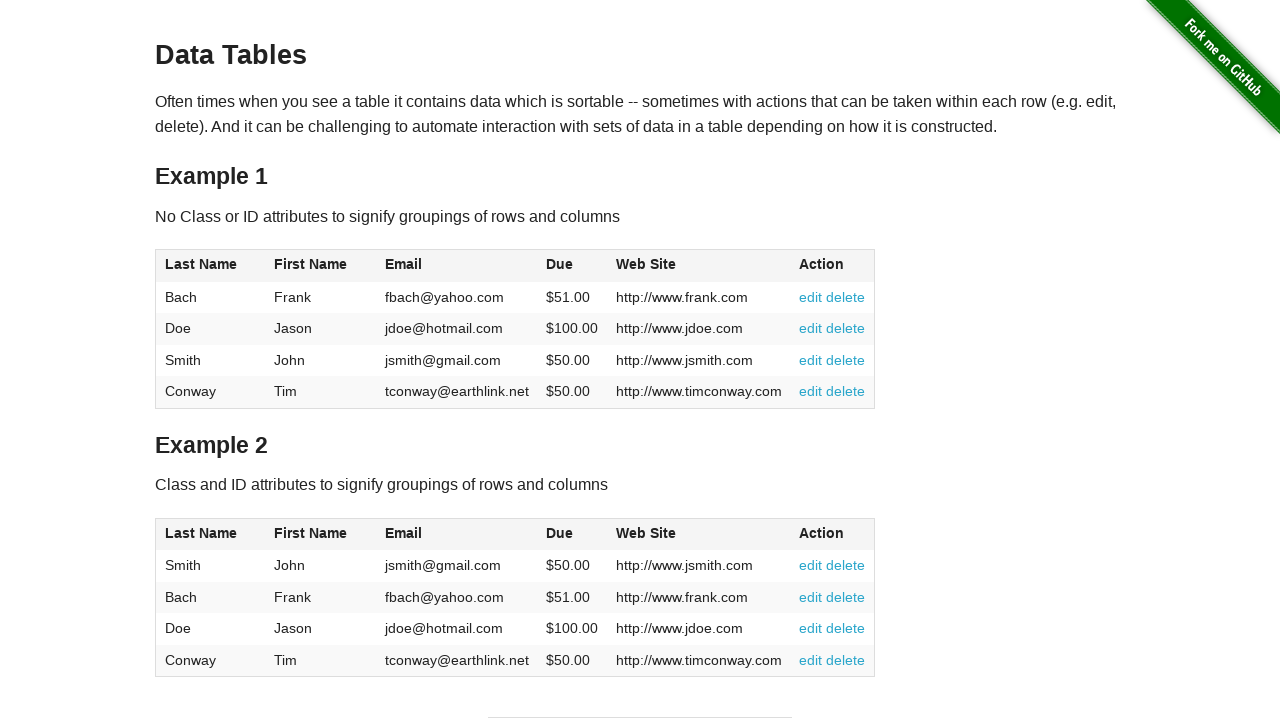

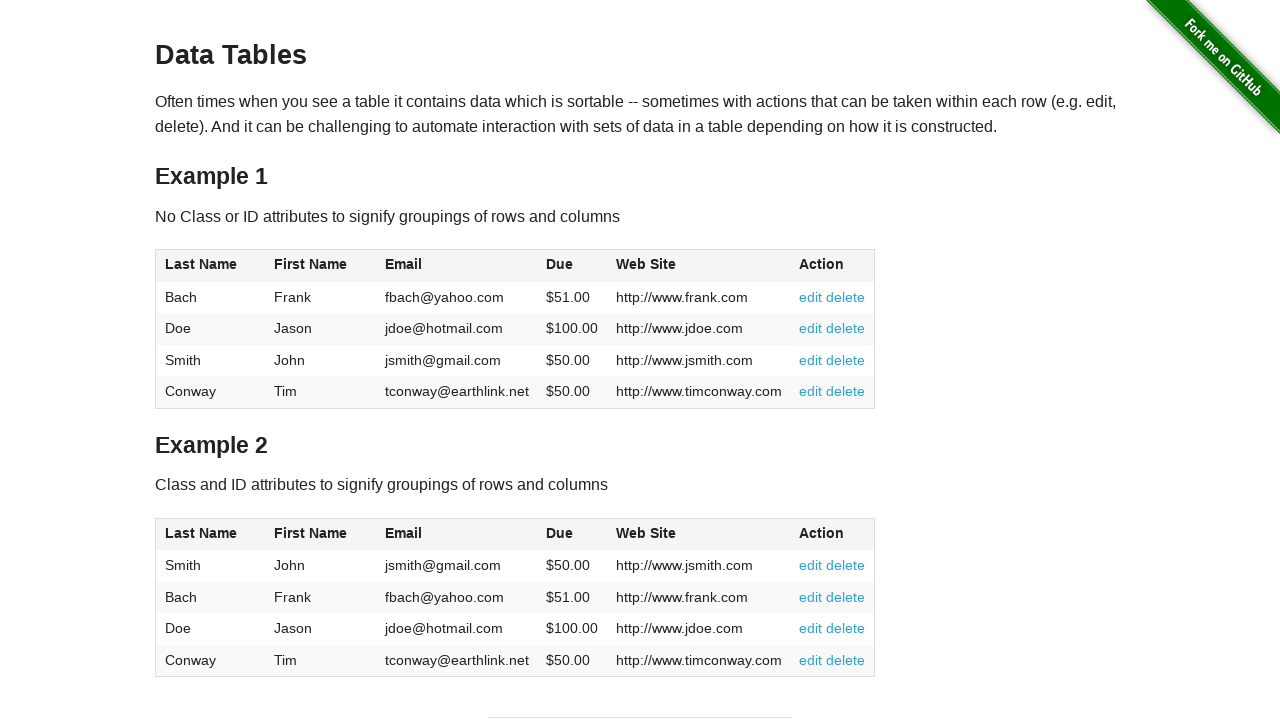